Tests clearing the complete state of all items by checking and unchecking the toggle-all checkbox

Starting URL: https://demo.playwright.dev/todomvc

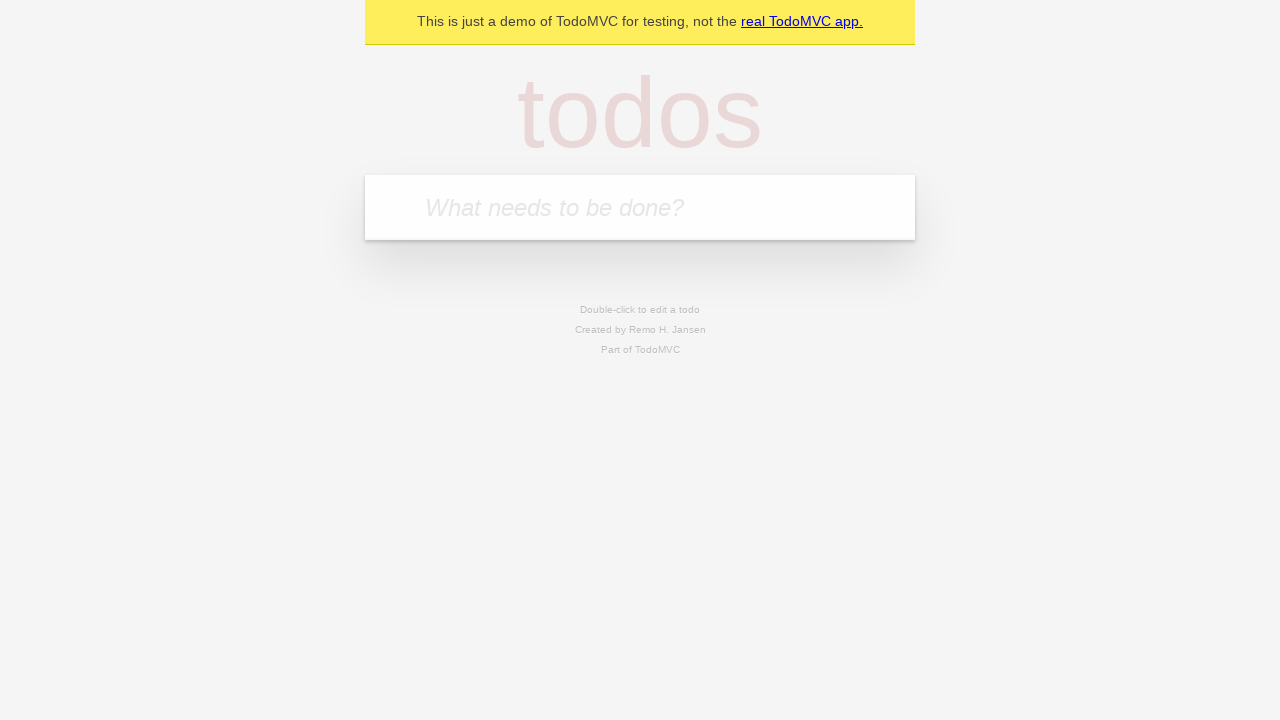

Filled todo input with 'buy some cheese' on internal:attr=[placeholder="What needs to be done?"i]
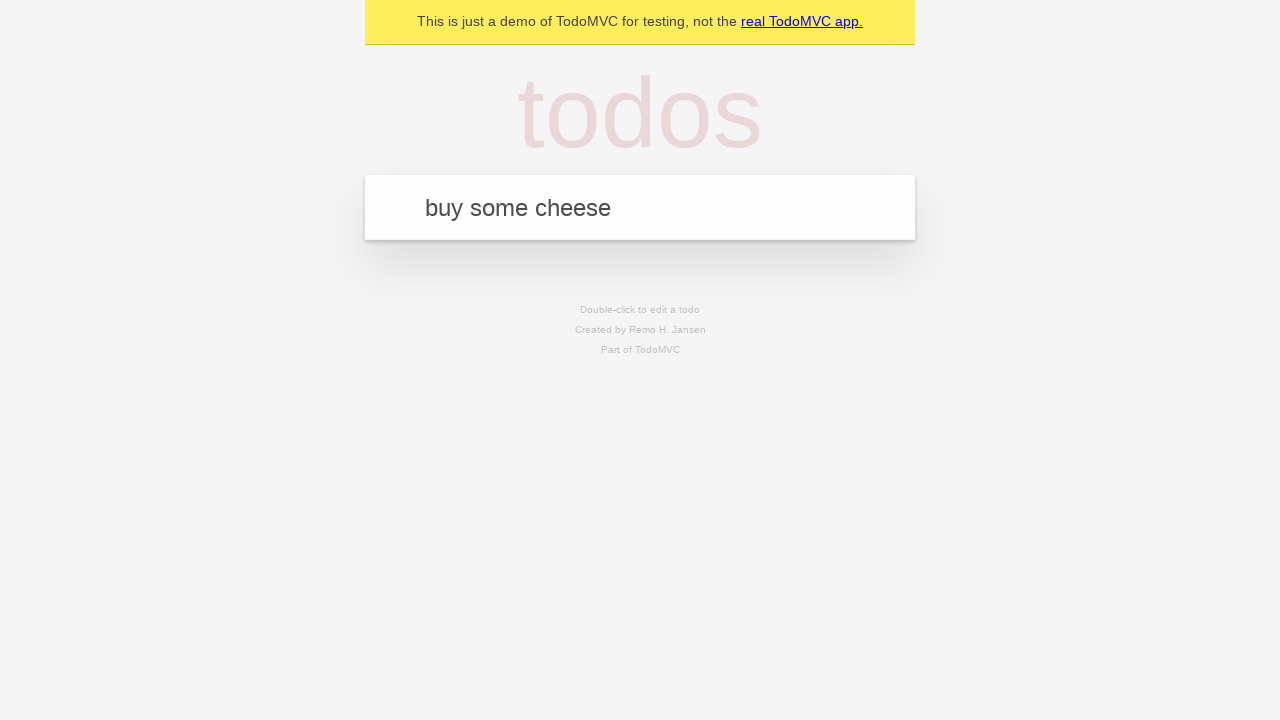

Pressed Enter to create first todo on internal:attr=[placeholder="What needs to be done?"i]
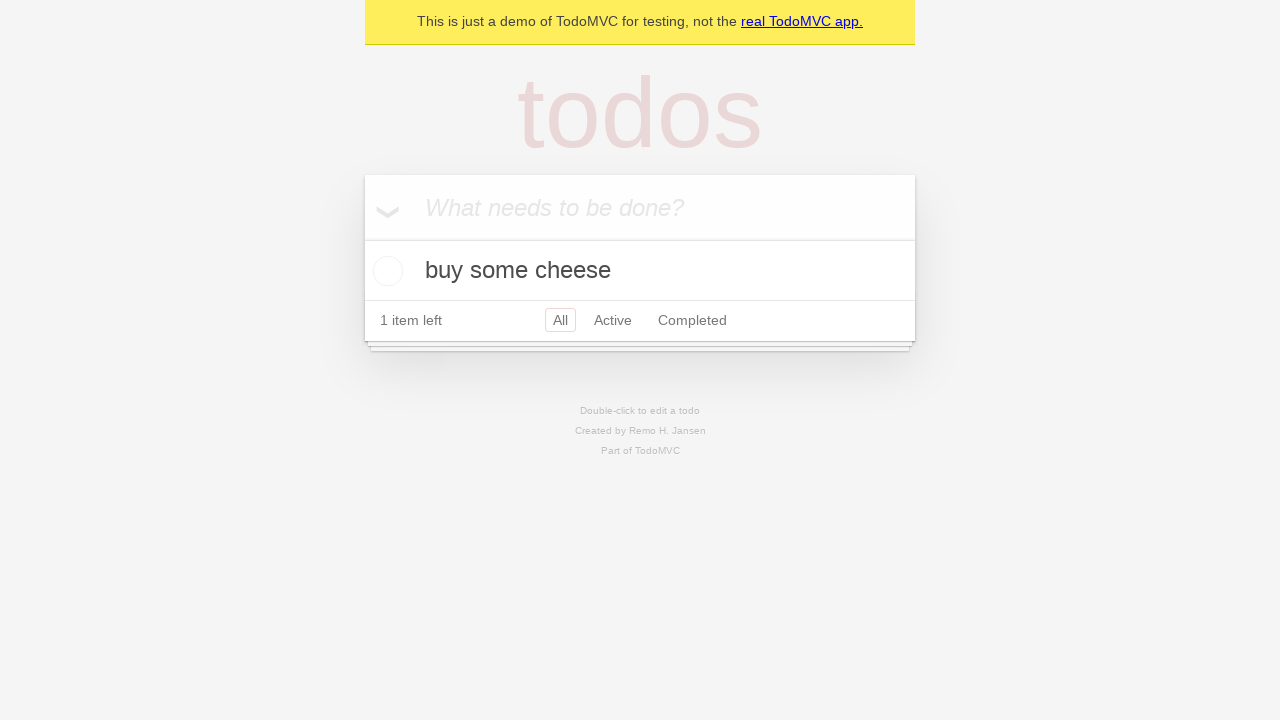

Filled todo input with 'feed the cat' on internal:attr=[placeholder="What needs to be done?"i]
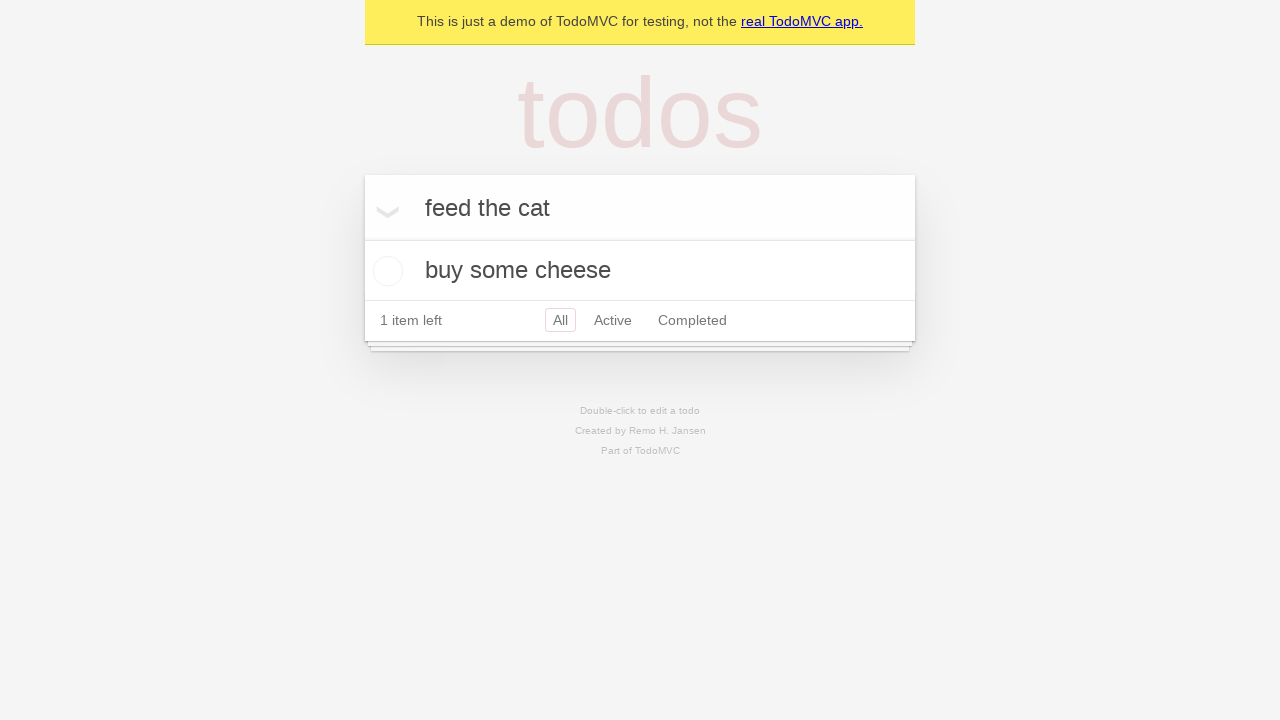

Pressed Enter to create second todo on internal:attr=[placeholder="What needs to be done?"i]
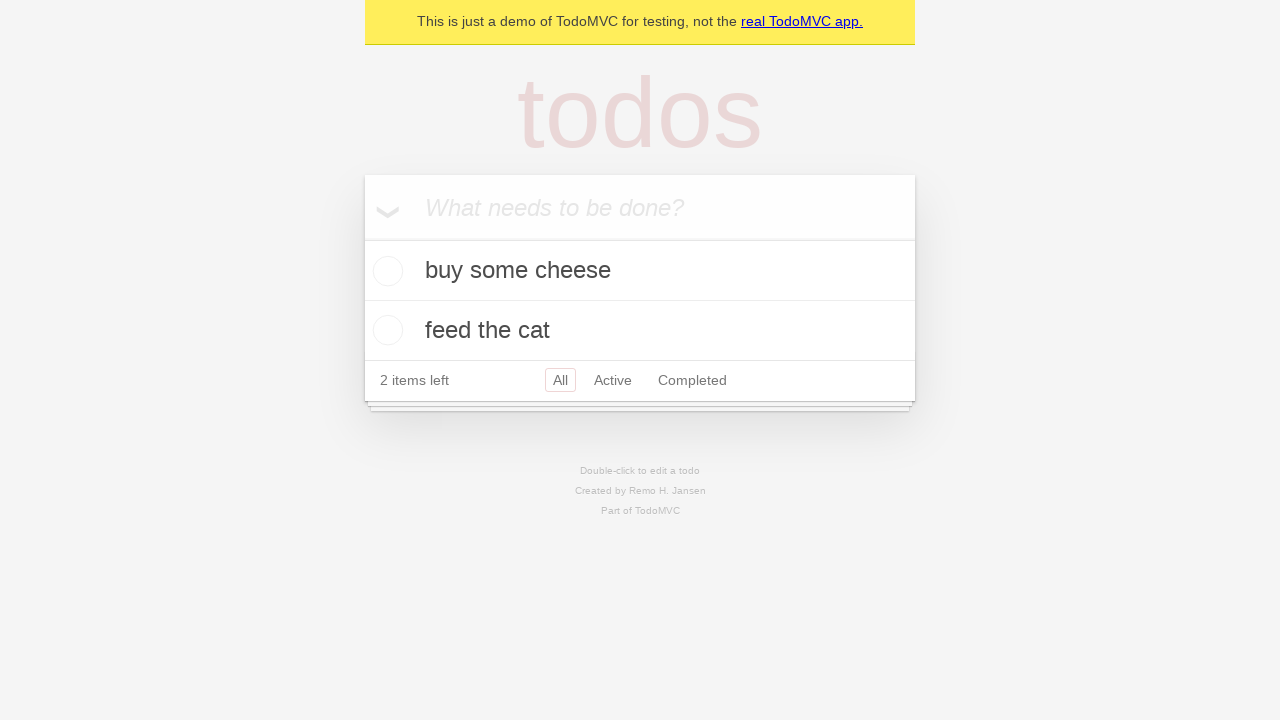

Filled todo input with 'book a doctors appointment' on internal:attr=[placeholder="What needs to be done?"i]
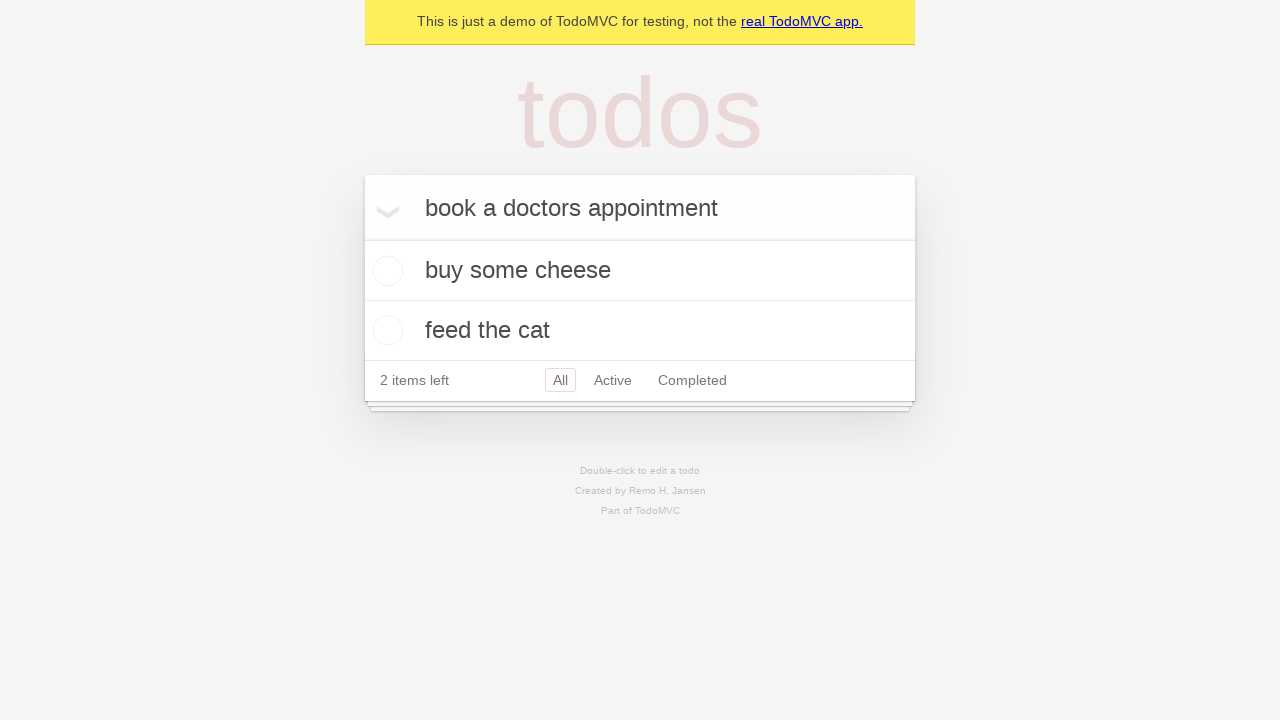

Pressed Enter to create third todo on internal:attr=[placeholder="What needs to be done?"i]
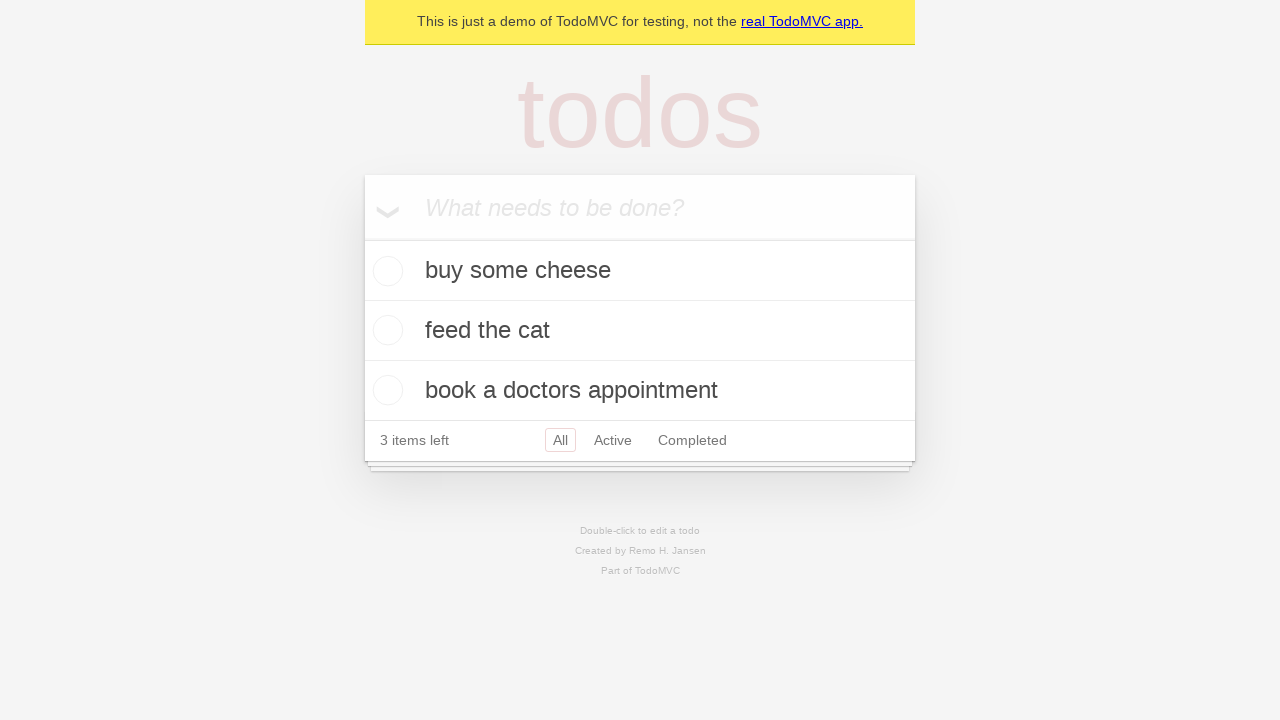

Clicked toggle-all checkbox to mark all todos as complete at (362, 238) on internal:label="Mark all as complete"i
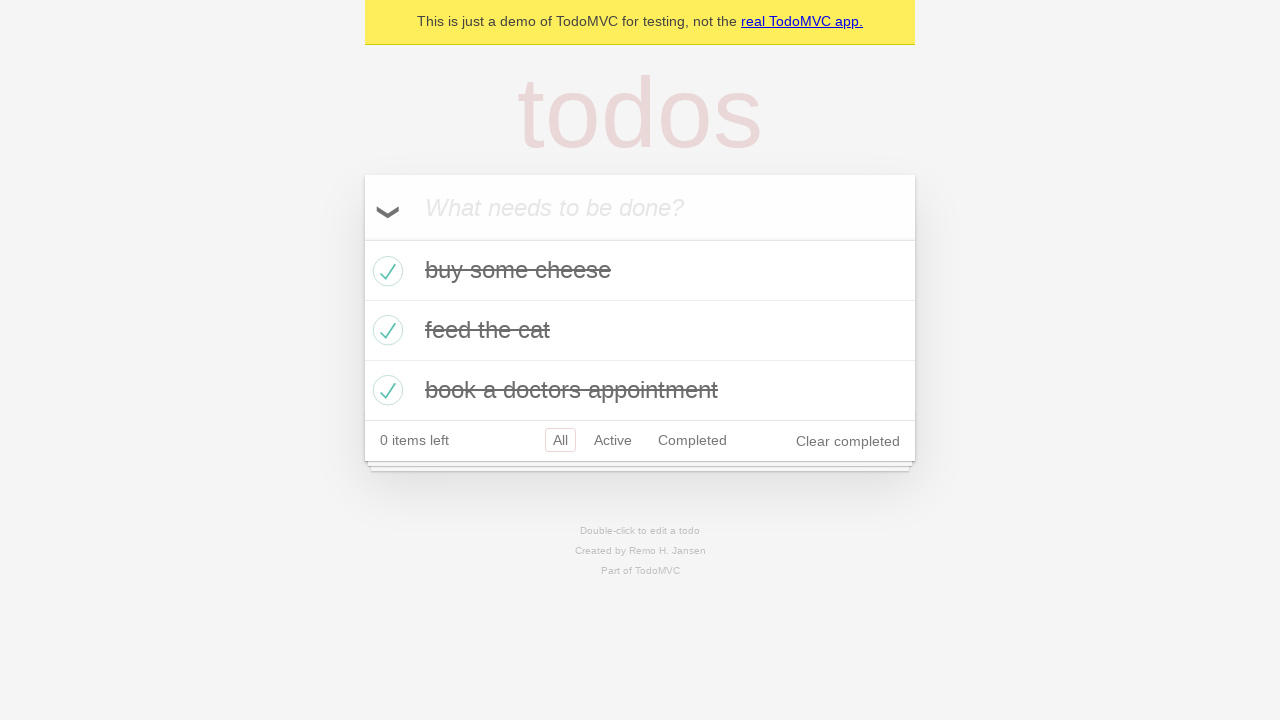

Clicked toggle-all checkbox to uncheck all todos at (362, 238) on internal:label="Mark all as complete"i
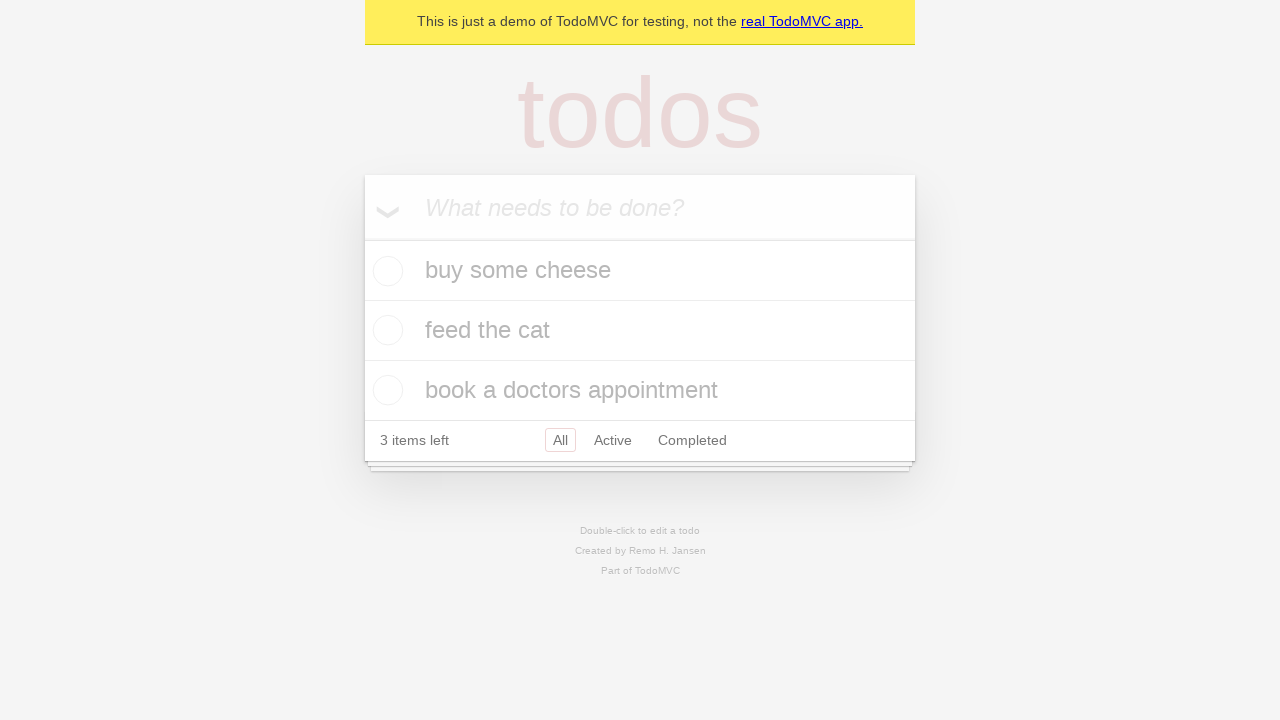

Waited for todo items to be visible and uncompleted
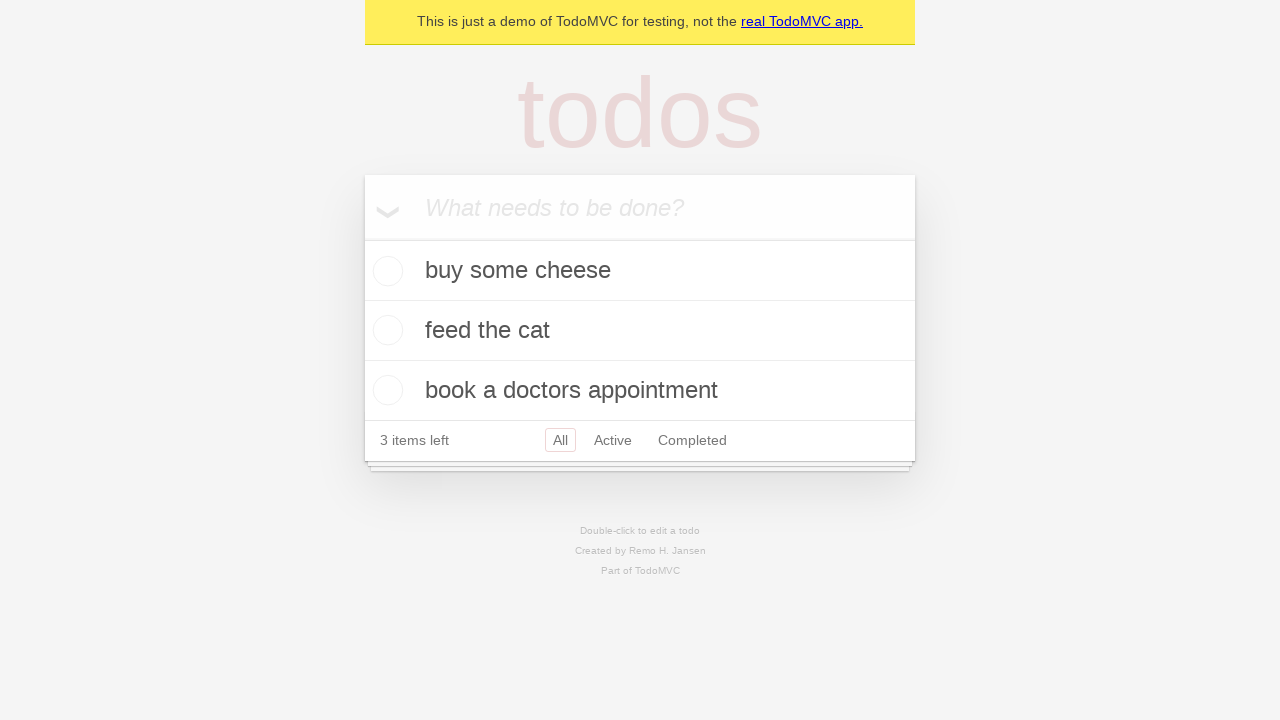

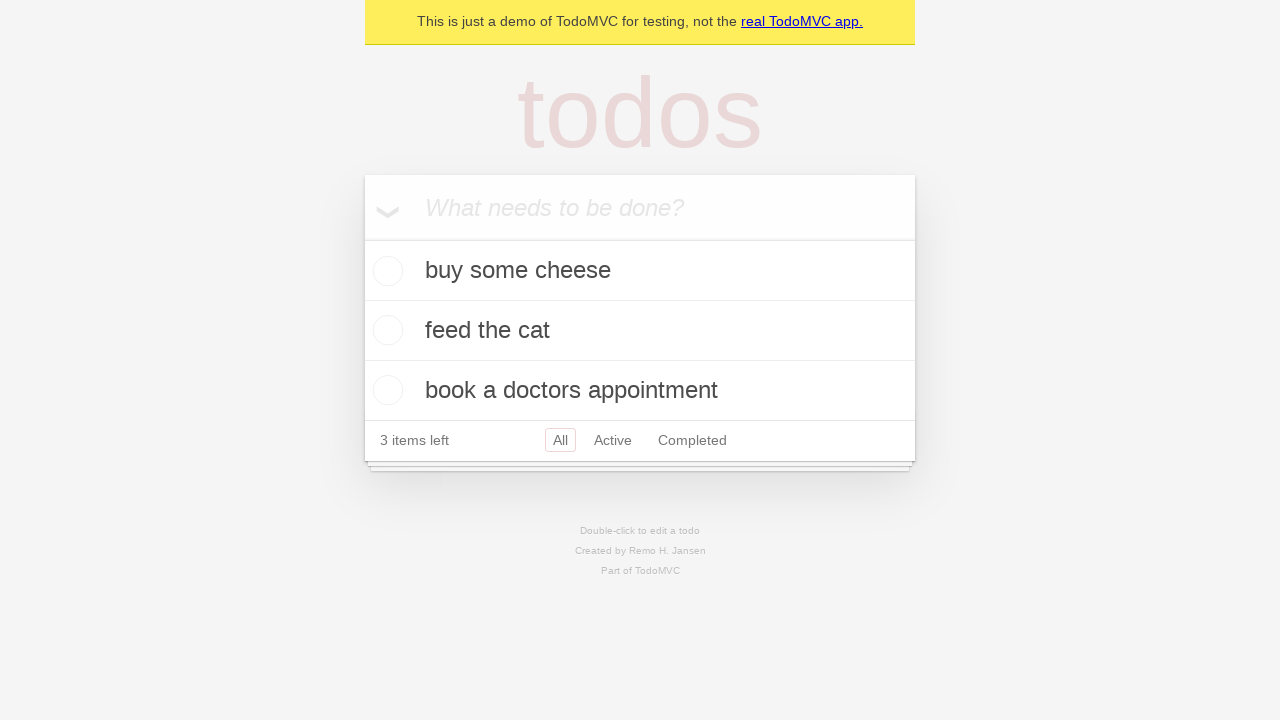